Tests Google Translate by entering a Russian word into the translation textarea to translate it to English

Starting URL: https://translate.google.com/#view=home&op=translate&sl=ru&tl=en

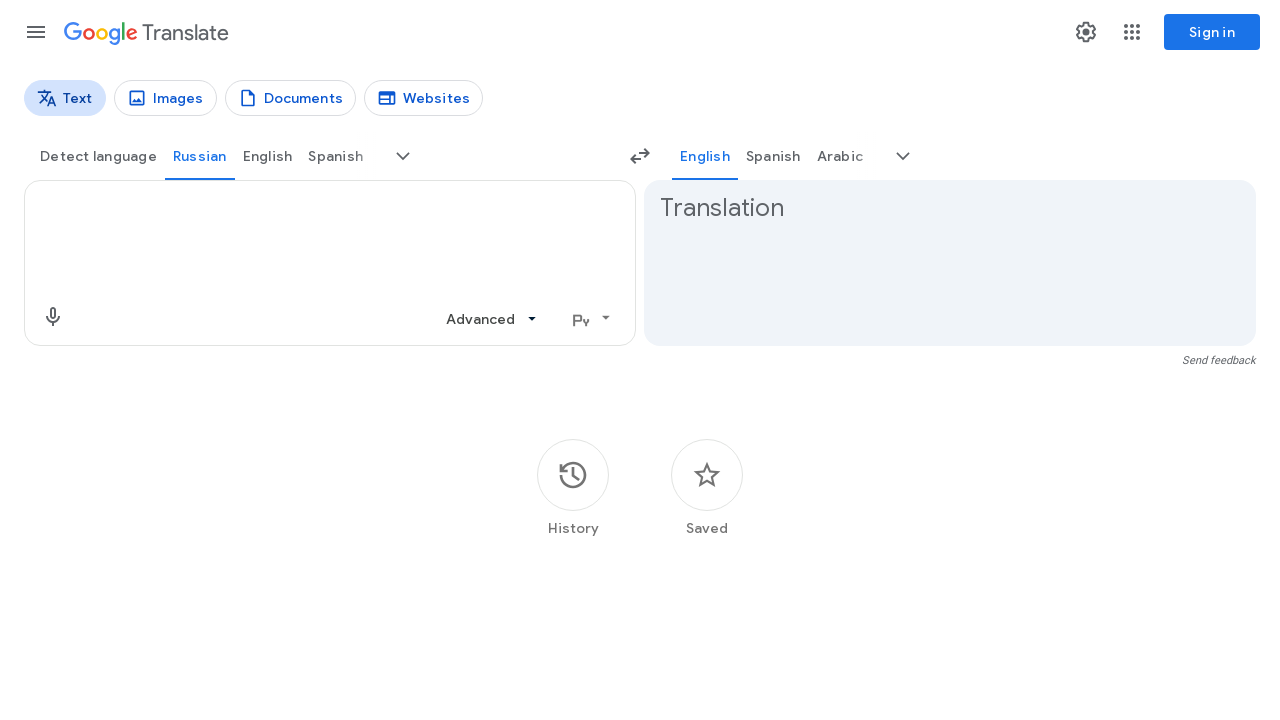

Filled translation textarea with Russian word 'спасибо' on textarea
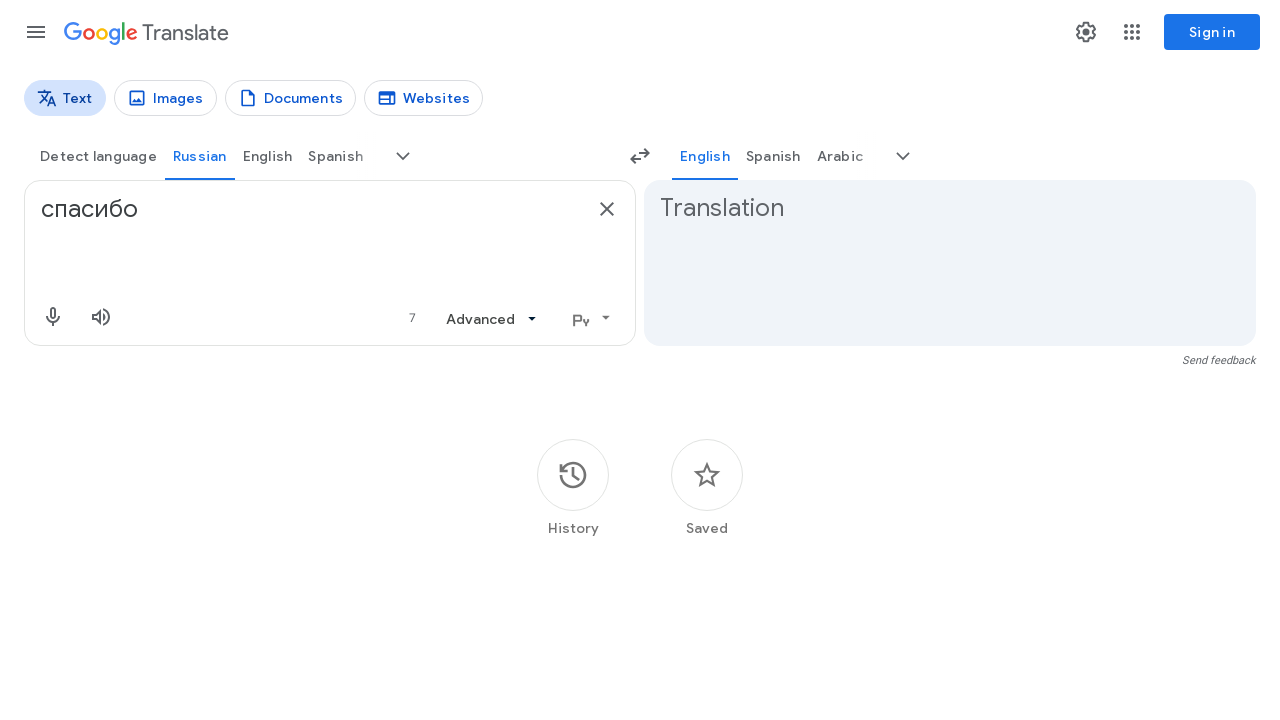

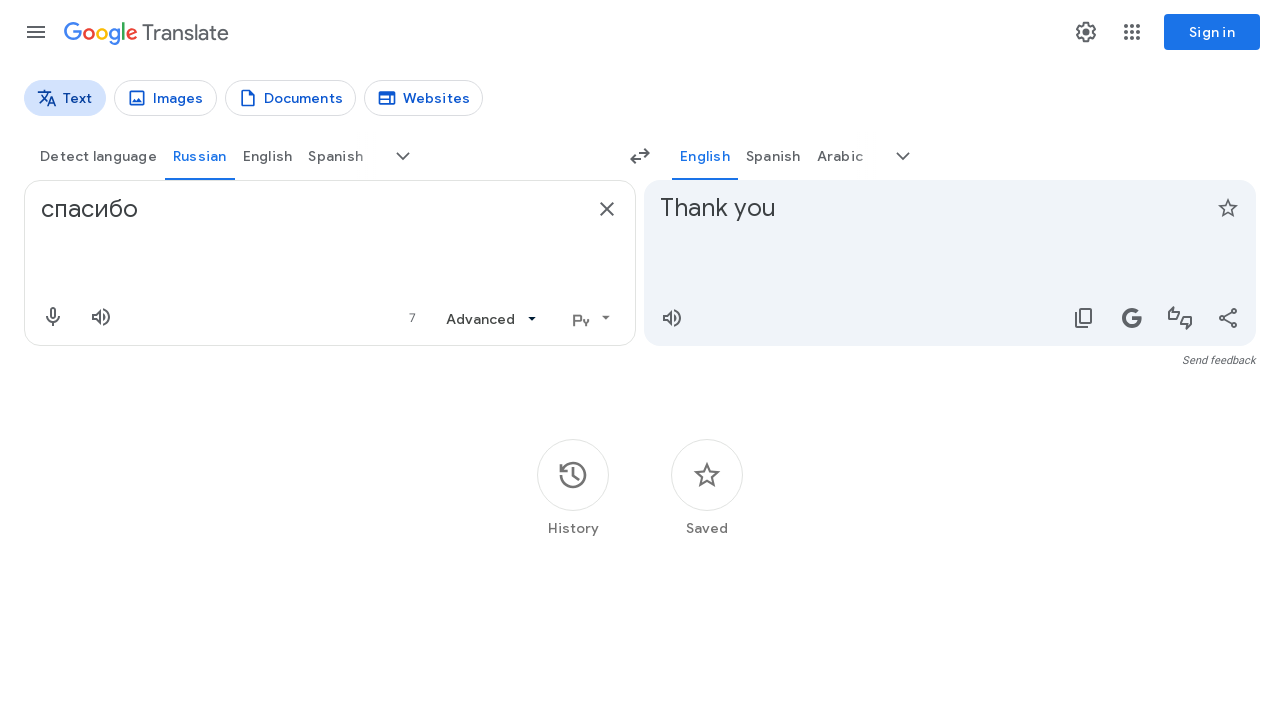